Navigates to Bilibili website and waits for the page to fully load

Starting URL: https://www.bilibili.com

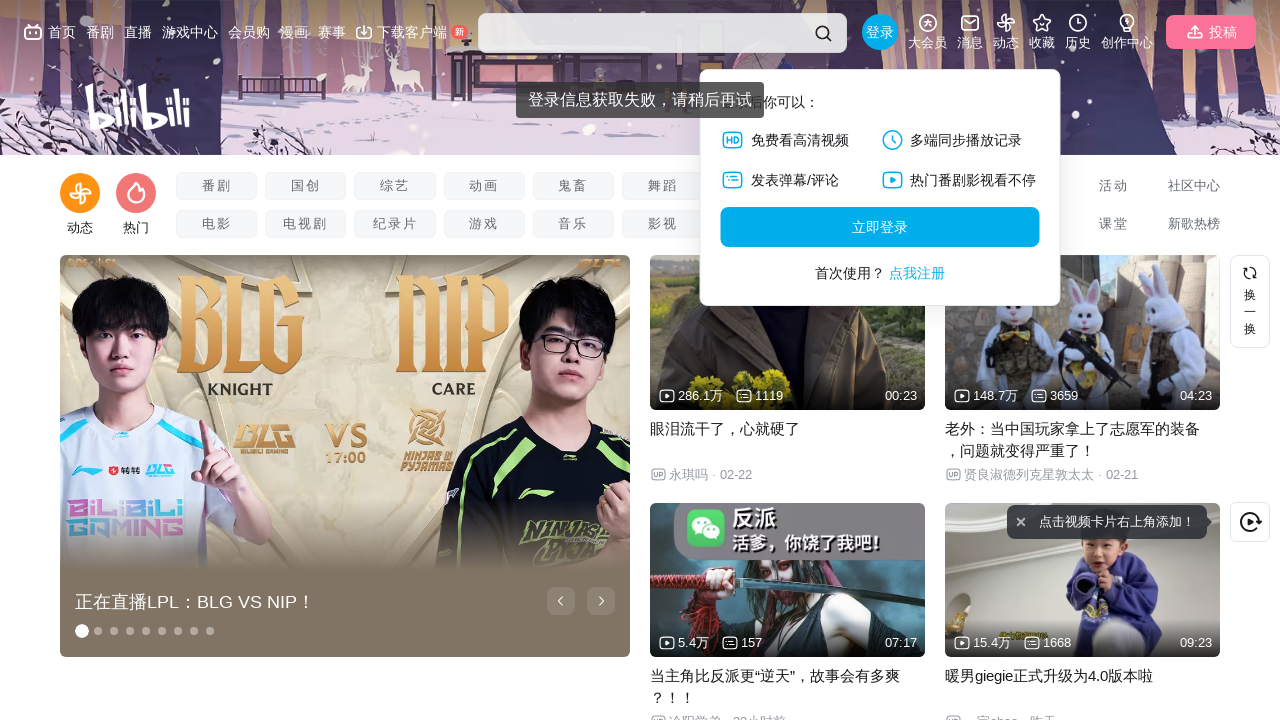

Waited 10 seconds for Bilibili page to fully load
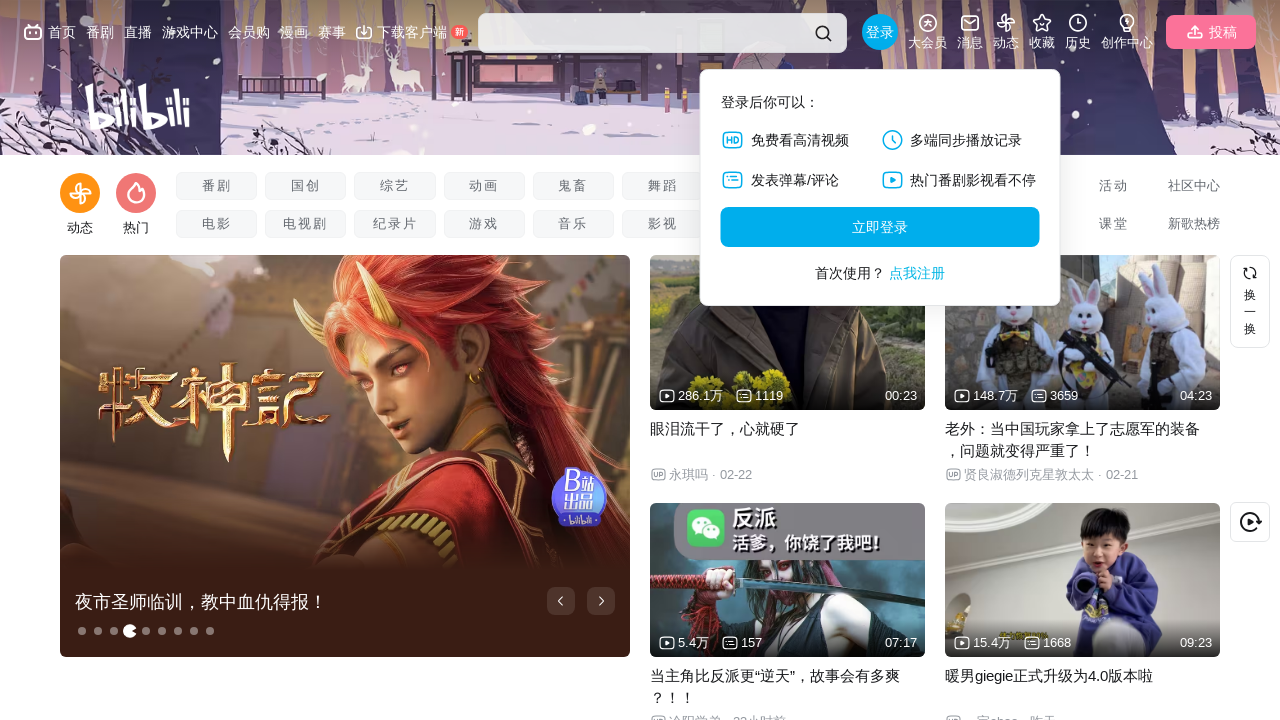

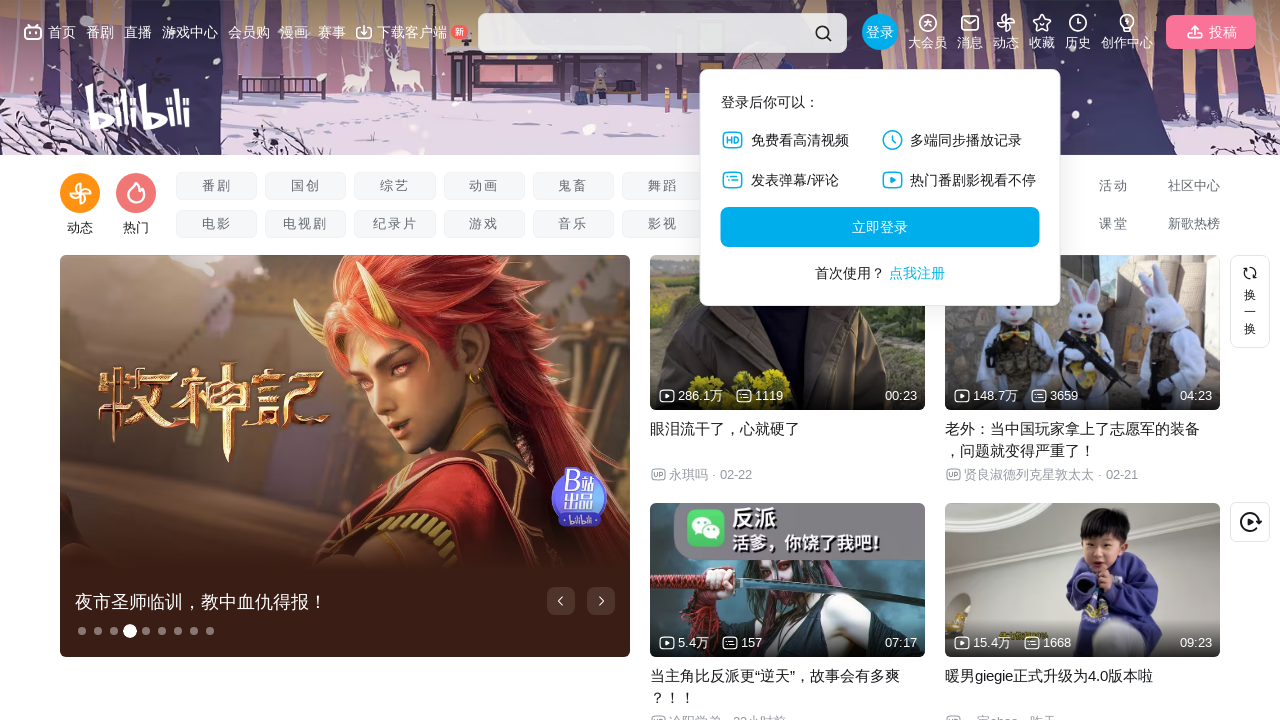